Tests a registration form by filling in first name, last name, address fields, and selecting a gender option on a demo automation testing site.

Starting URL: https://demo.automationtesting.in/Register.html

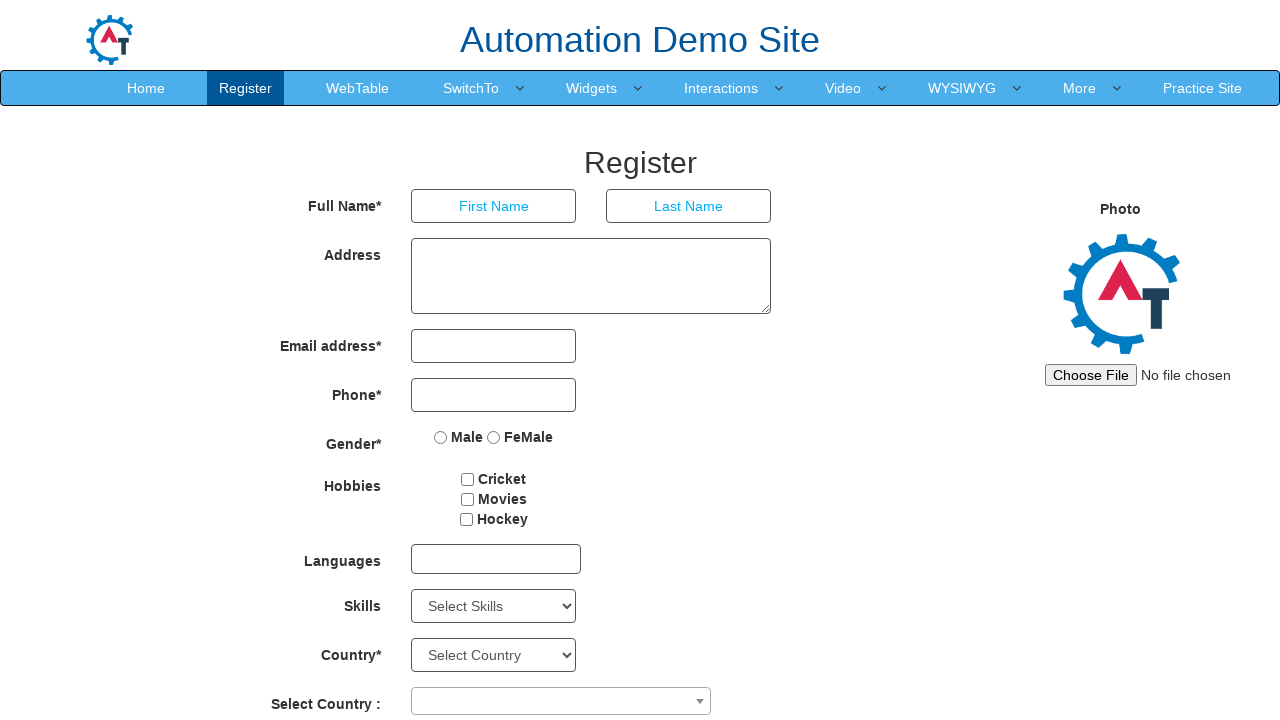

Filled first name field with 'Test' on input[placeholder='First Name']
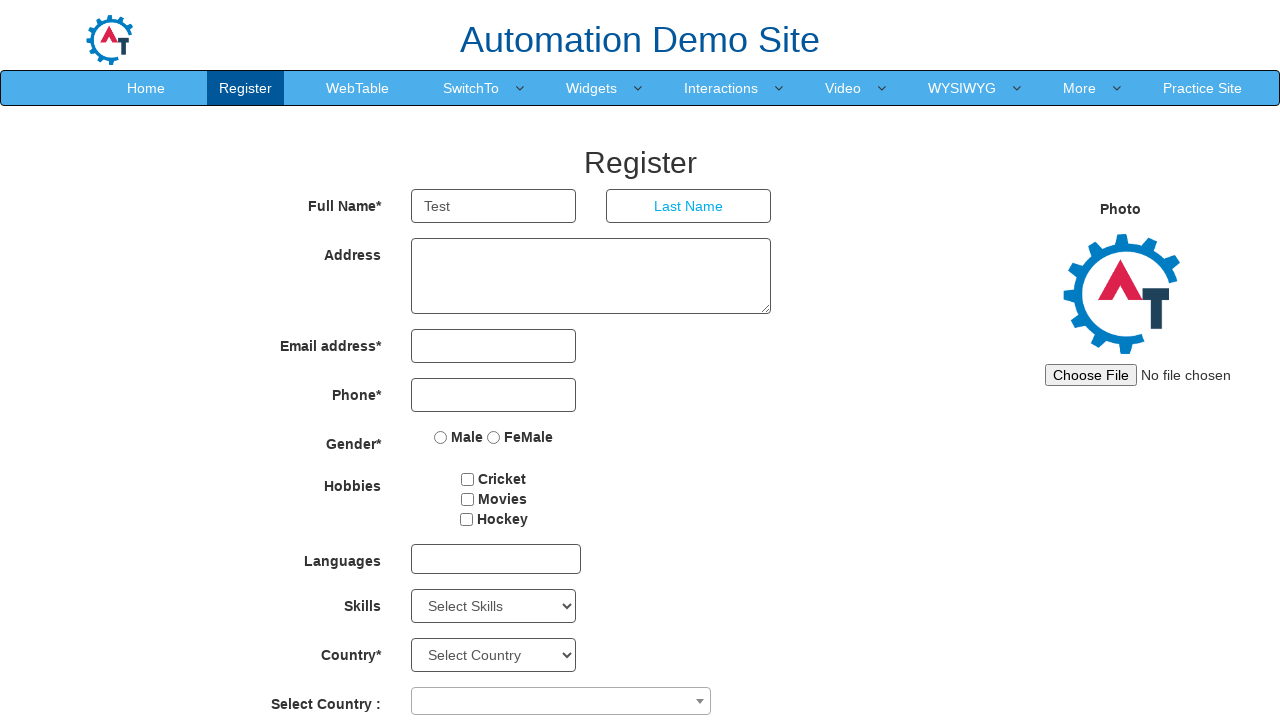

Filled last name field with 'Java' on input[placeholder='Last Name']
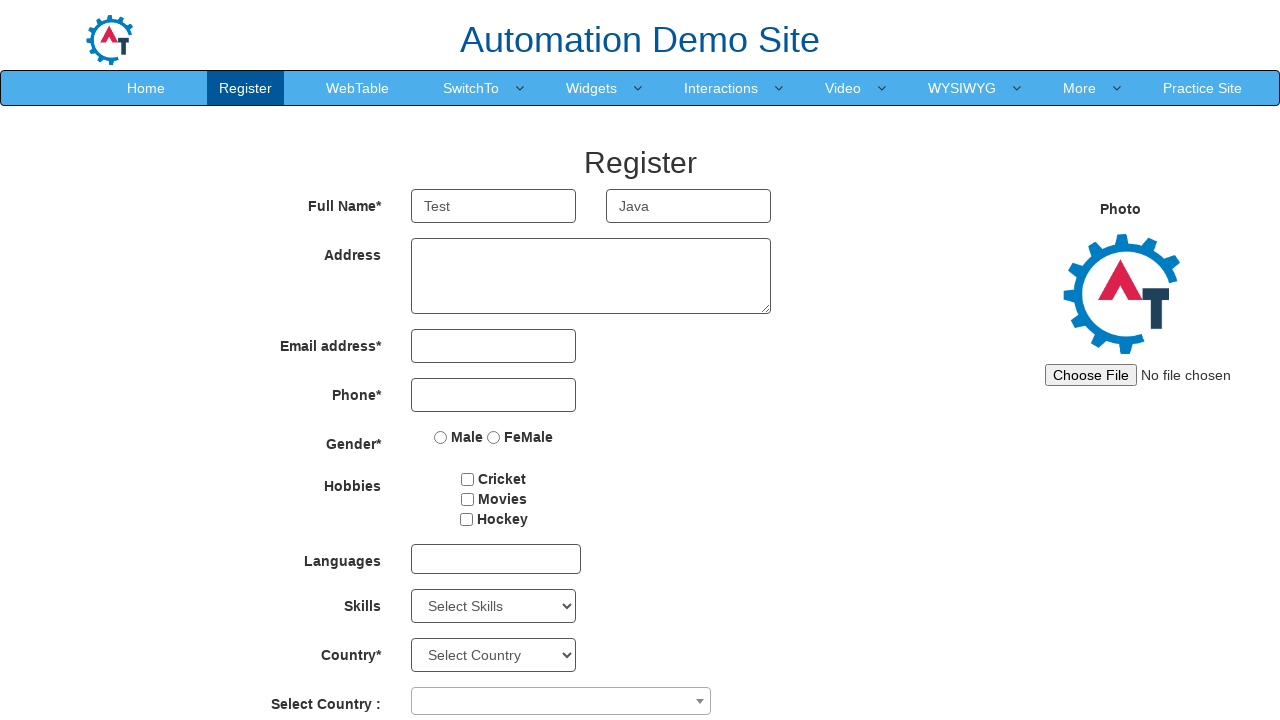

Filled address field with 'Chennai' on textarea[ng-model='Adress']
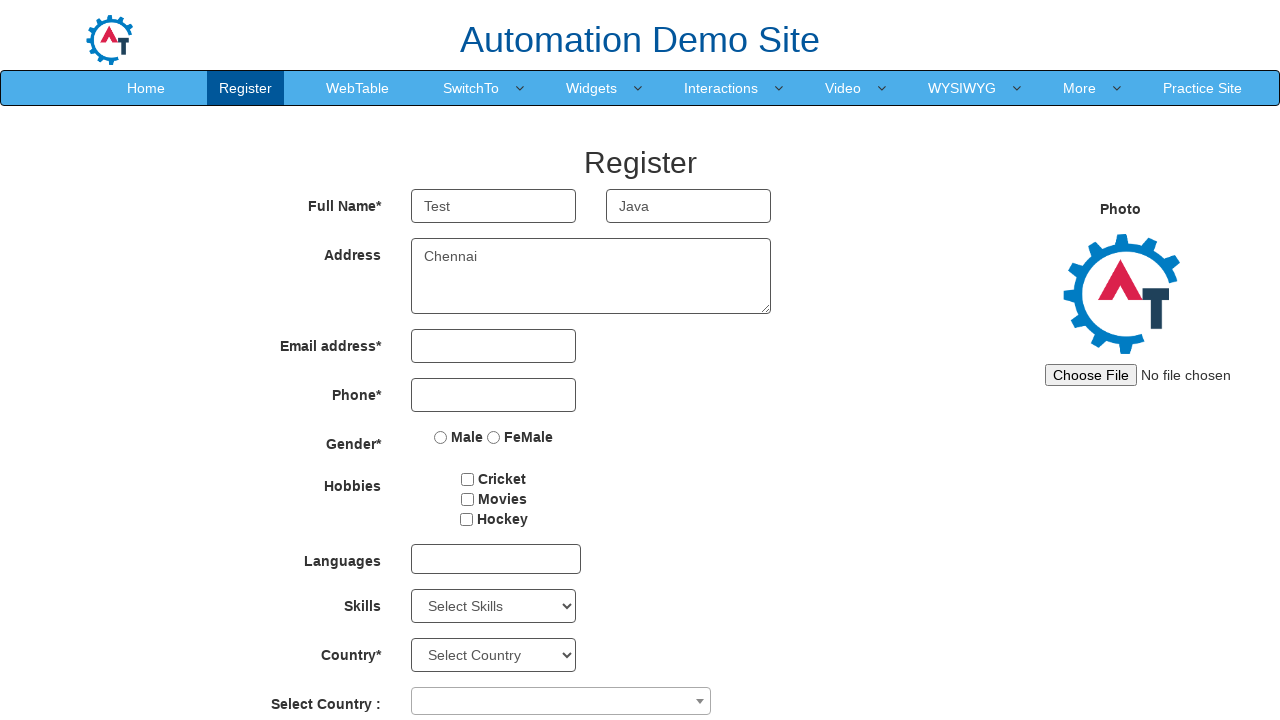

Selected Male gender option at (441, 437) on input[value='Male']
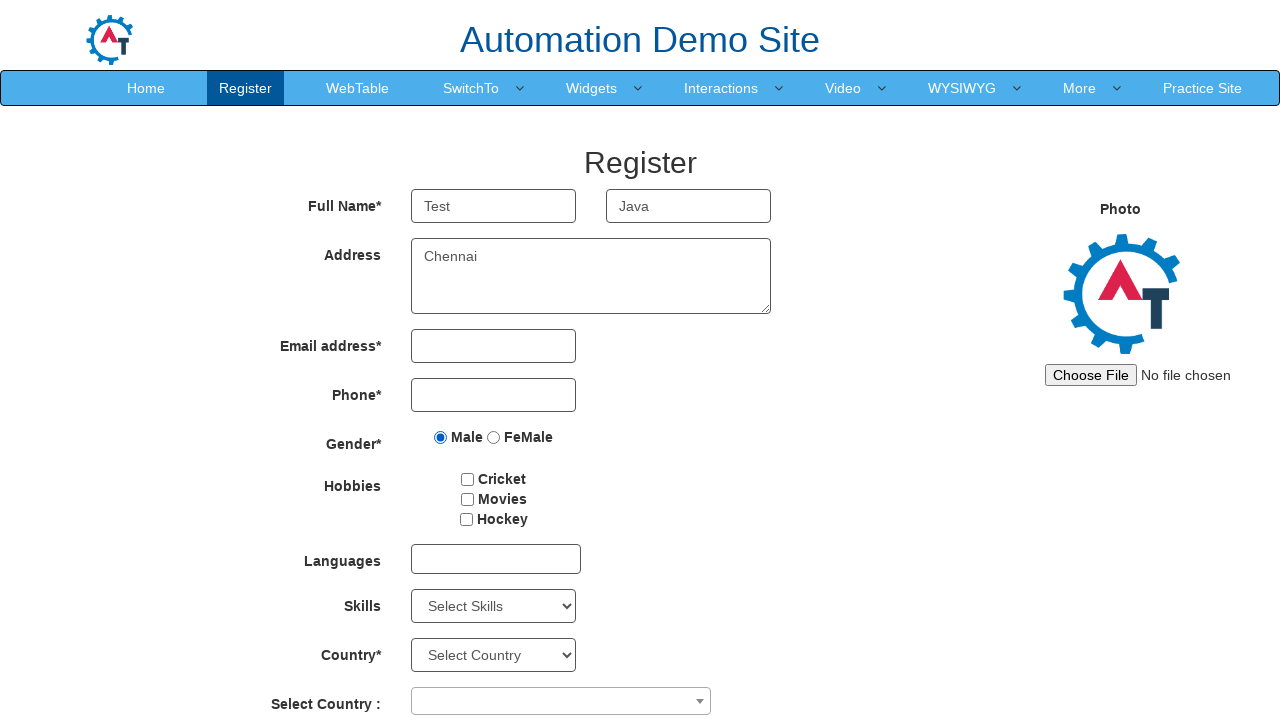

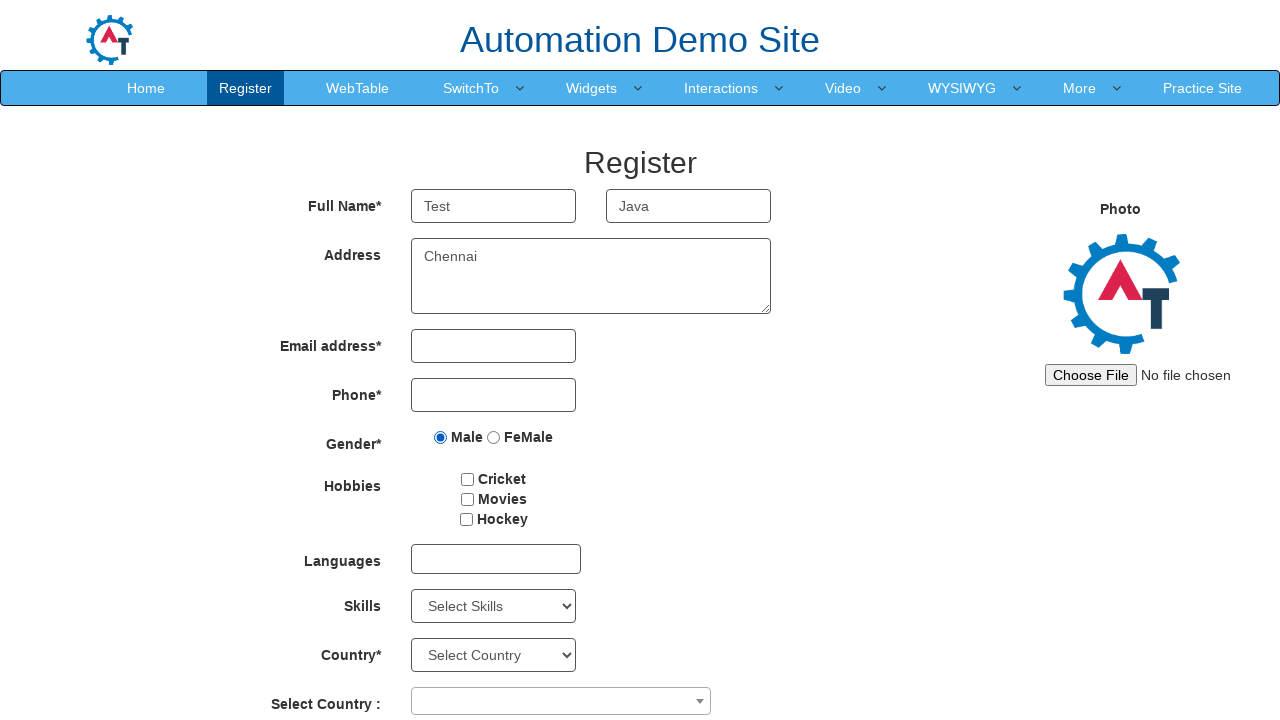